Navigates to the RedBus homepage to verify the page loads successfully

Starting URL: https://www.redbus.in/

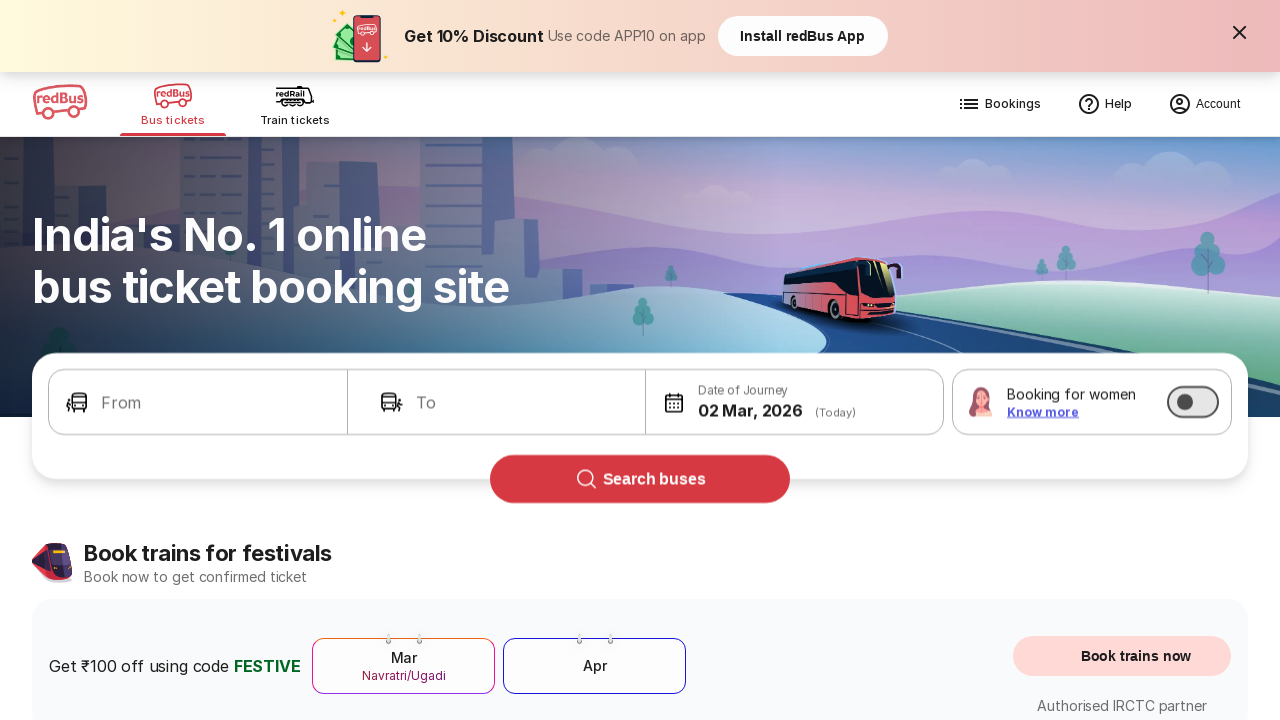

Waited for RedBus homepage to load (domcontentloaded state)
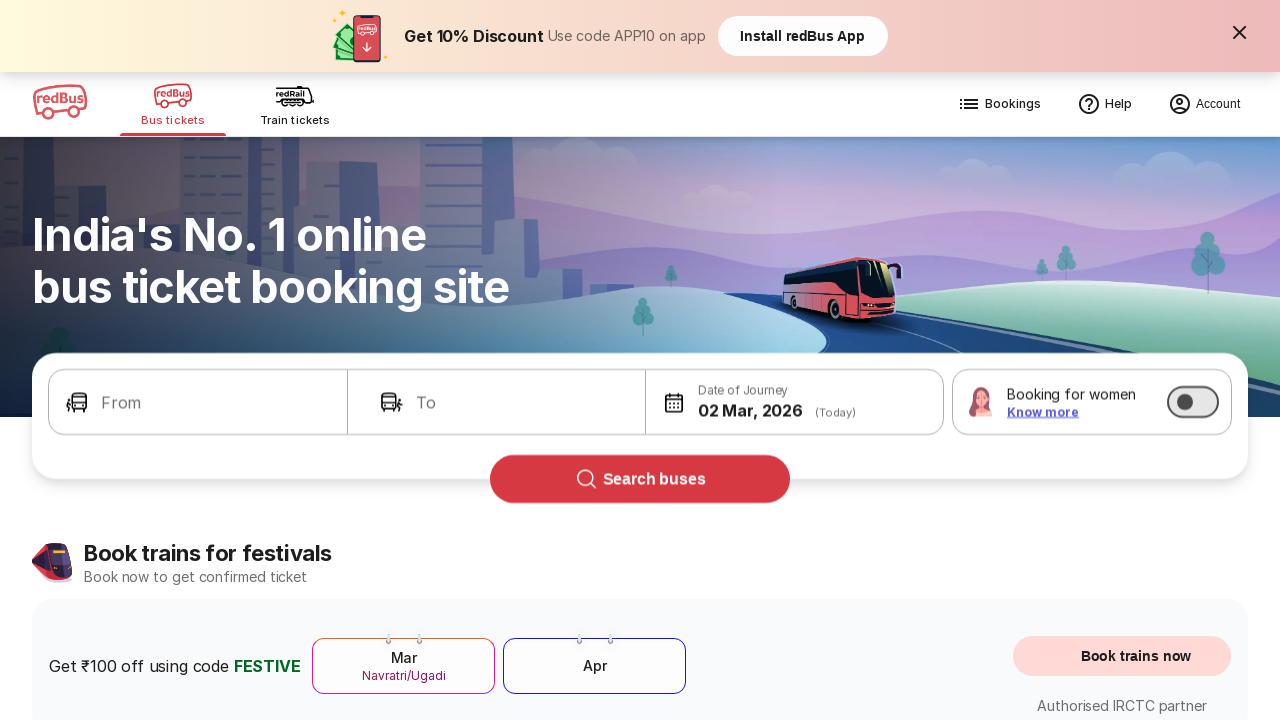

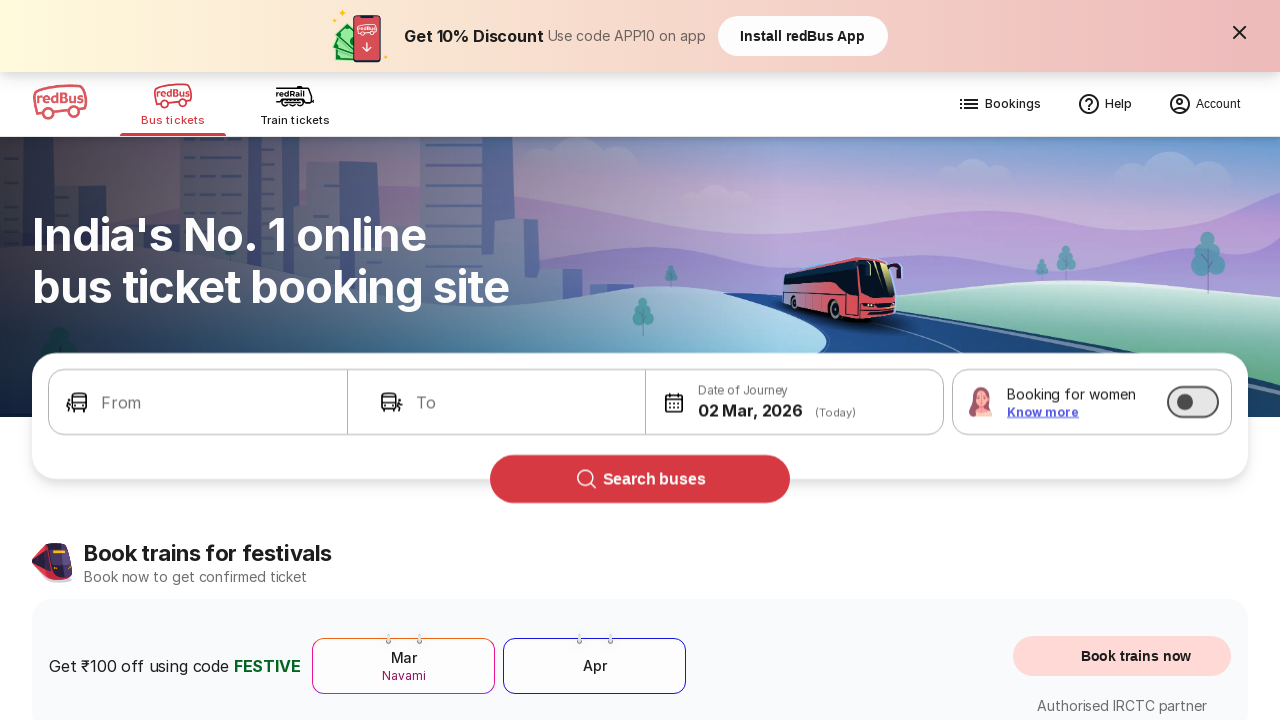